Waits for a progress bar to complete by checking for the ui-progressbar-complete class to be present

Starting URL: https://seleniumui.moderntester.pl/progressbar.php

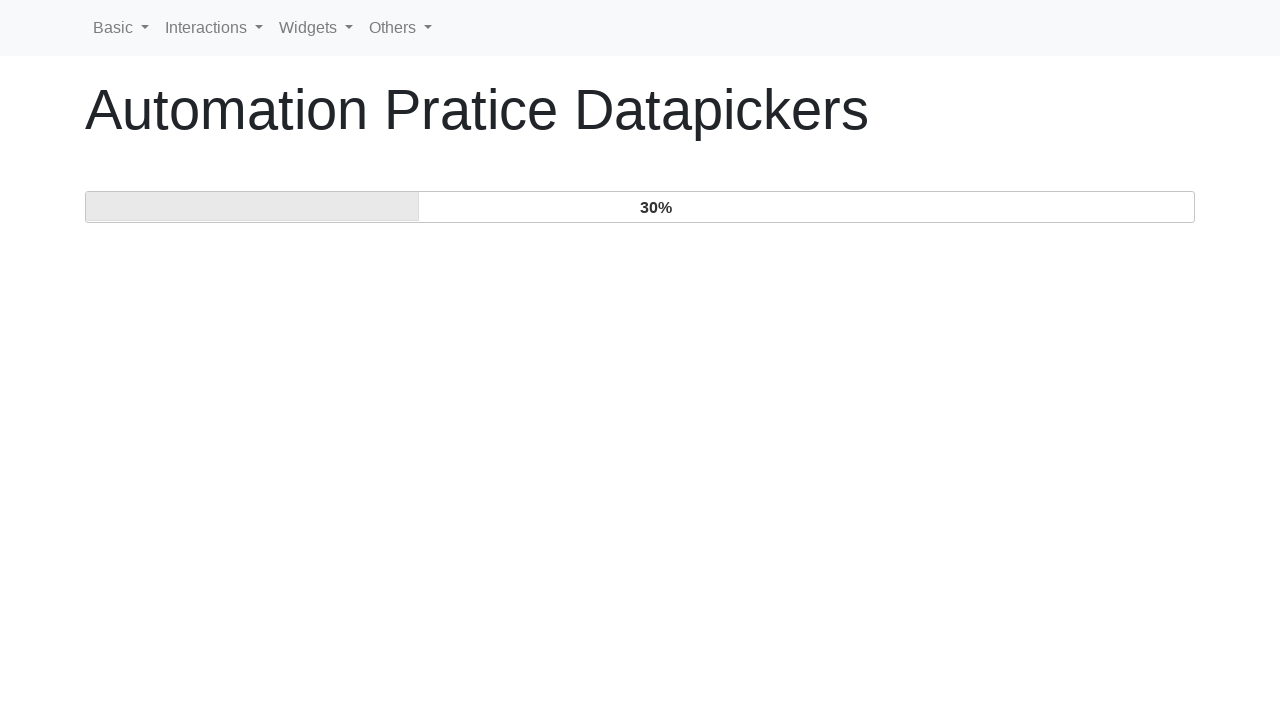

Navigated to progress bar test page
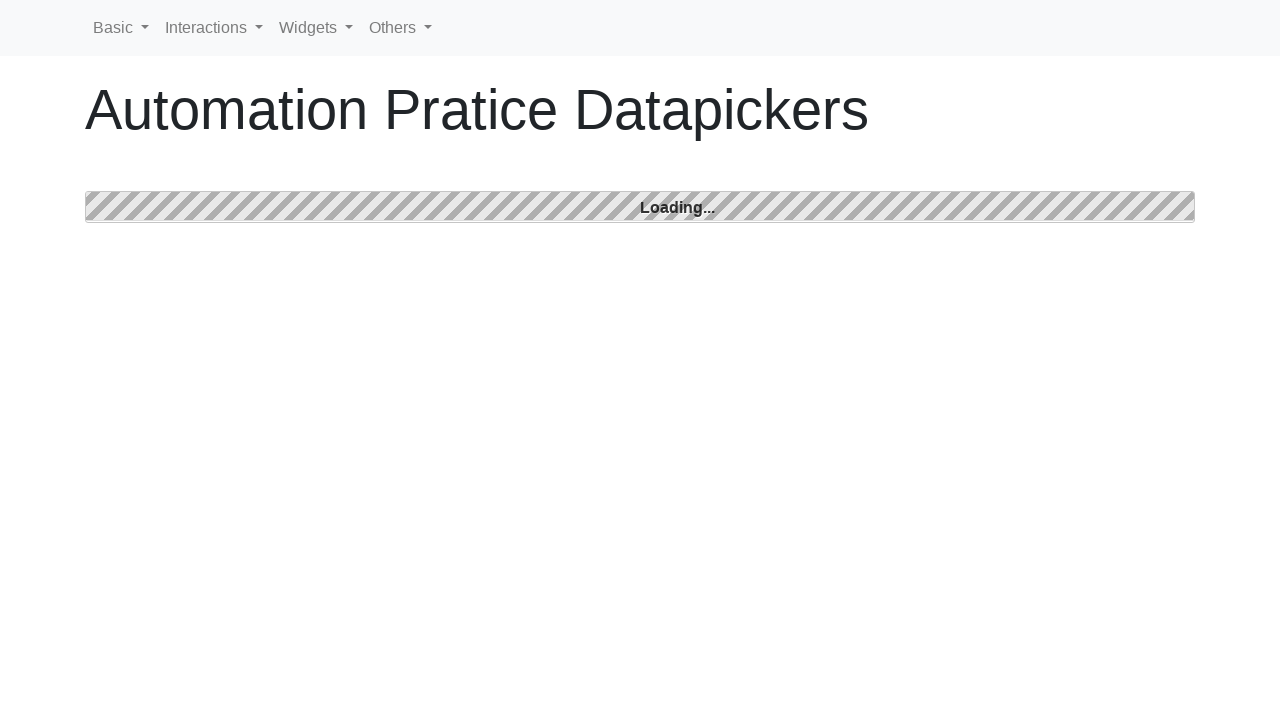

Progress bar completed - ui-progressbar-complete class appeared
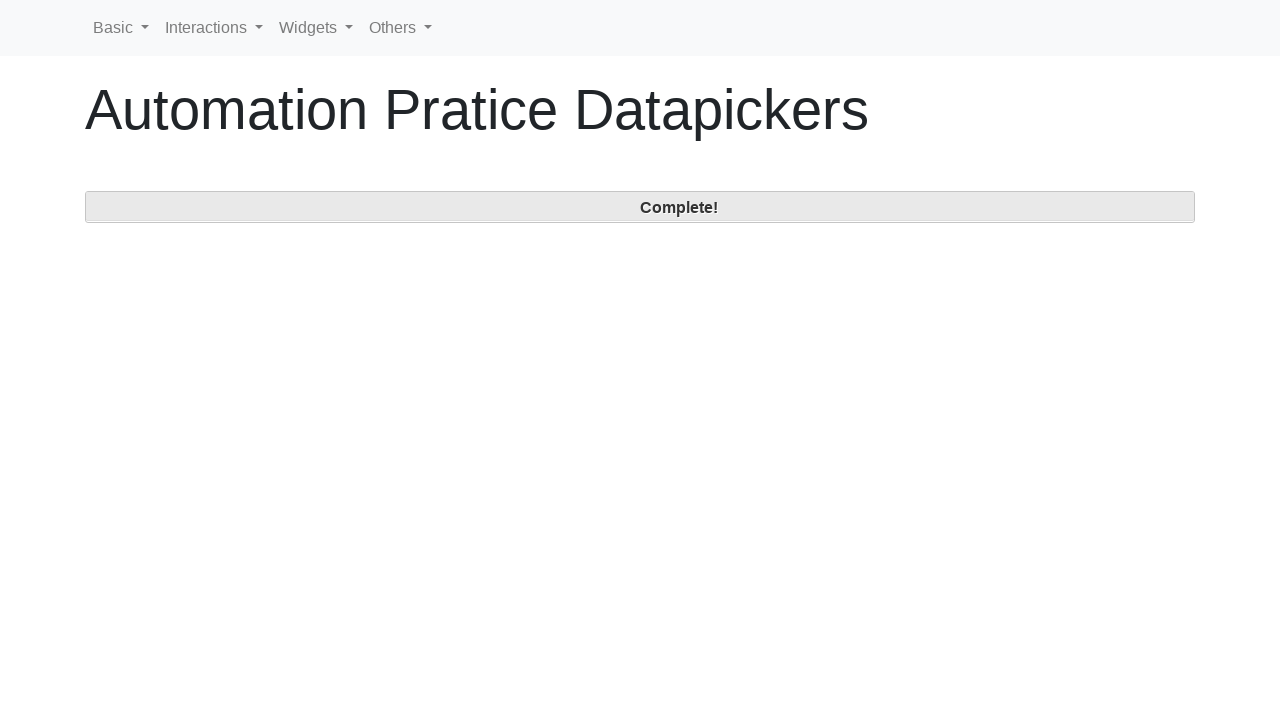

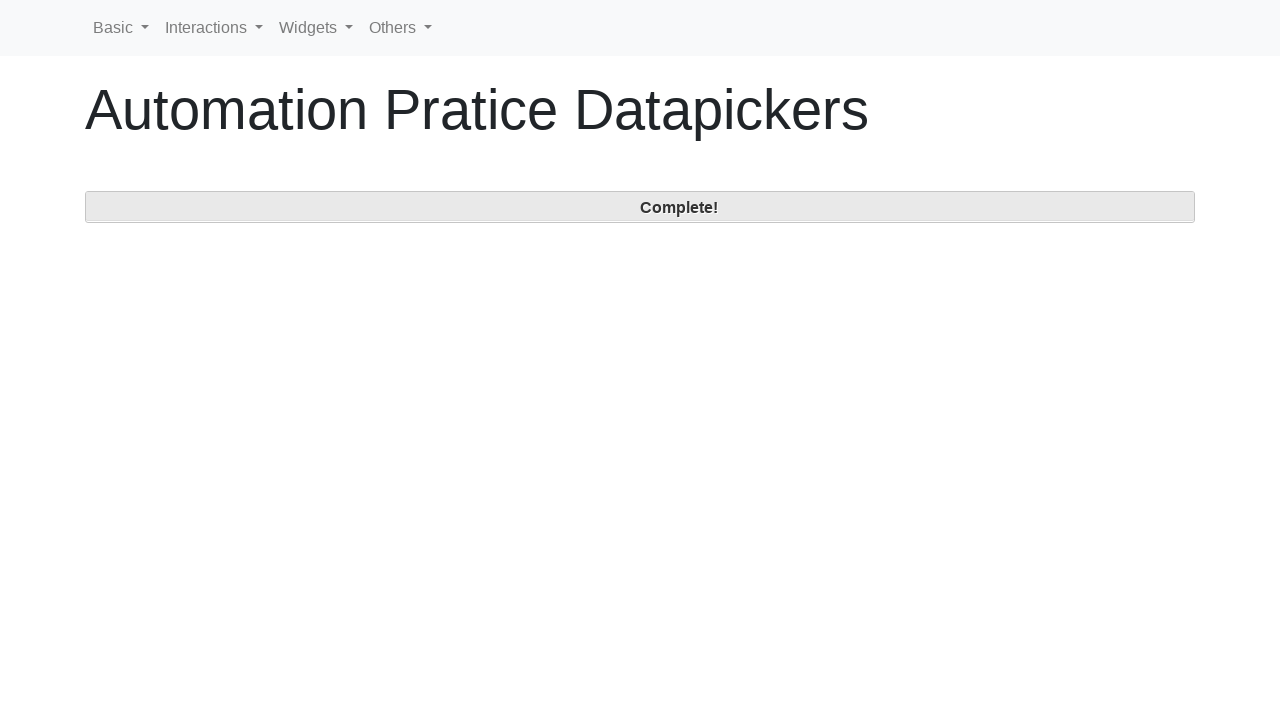